Tests drag and drop functionality by dragging element from column A to column B on a demo page

Starting URL: https://the-internet.herokuapp.com/drag_and_drop

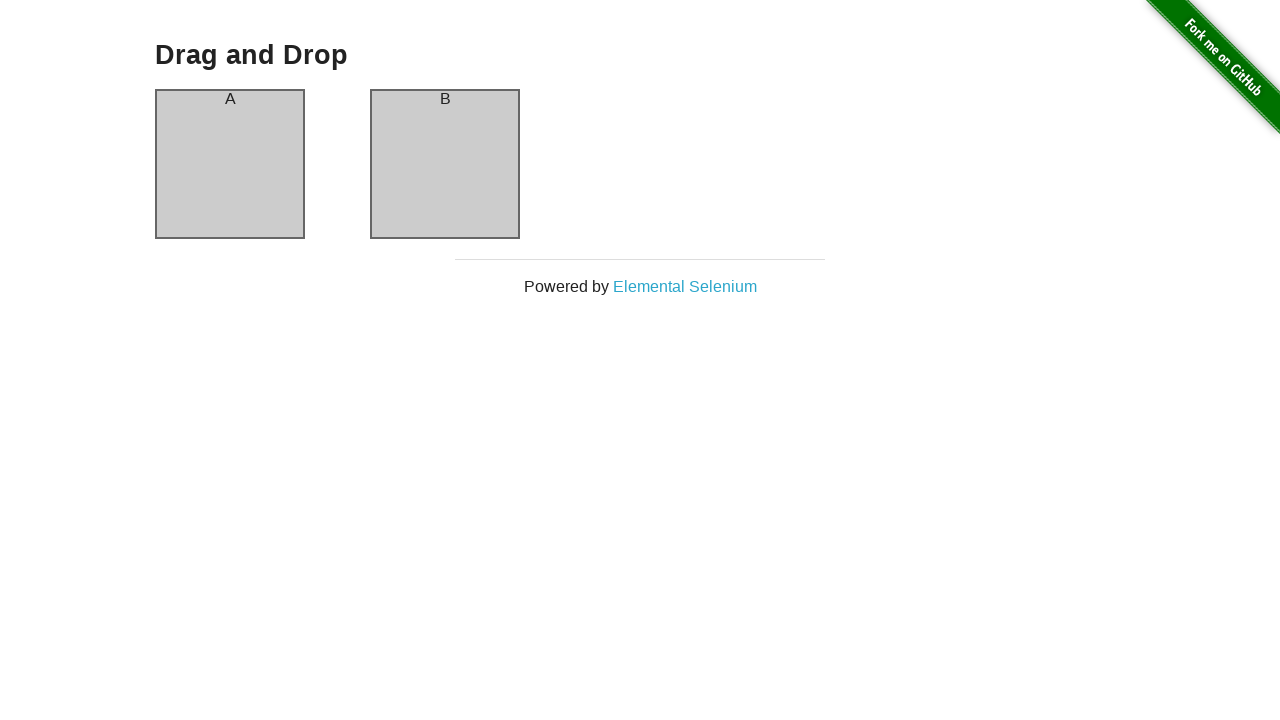

Located source element (Column A)
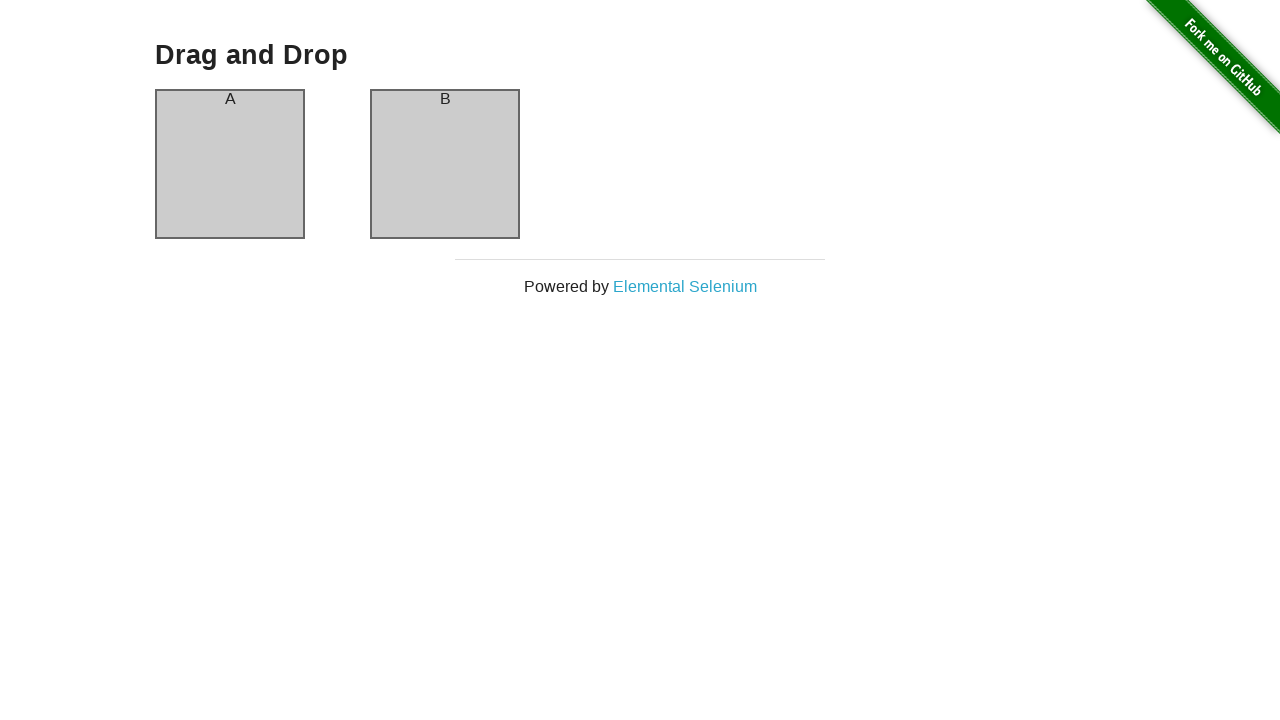

Located target element (Column B)
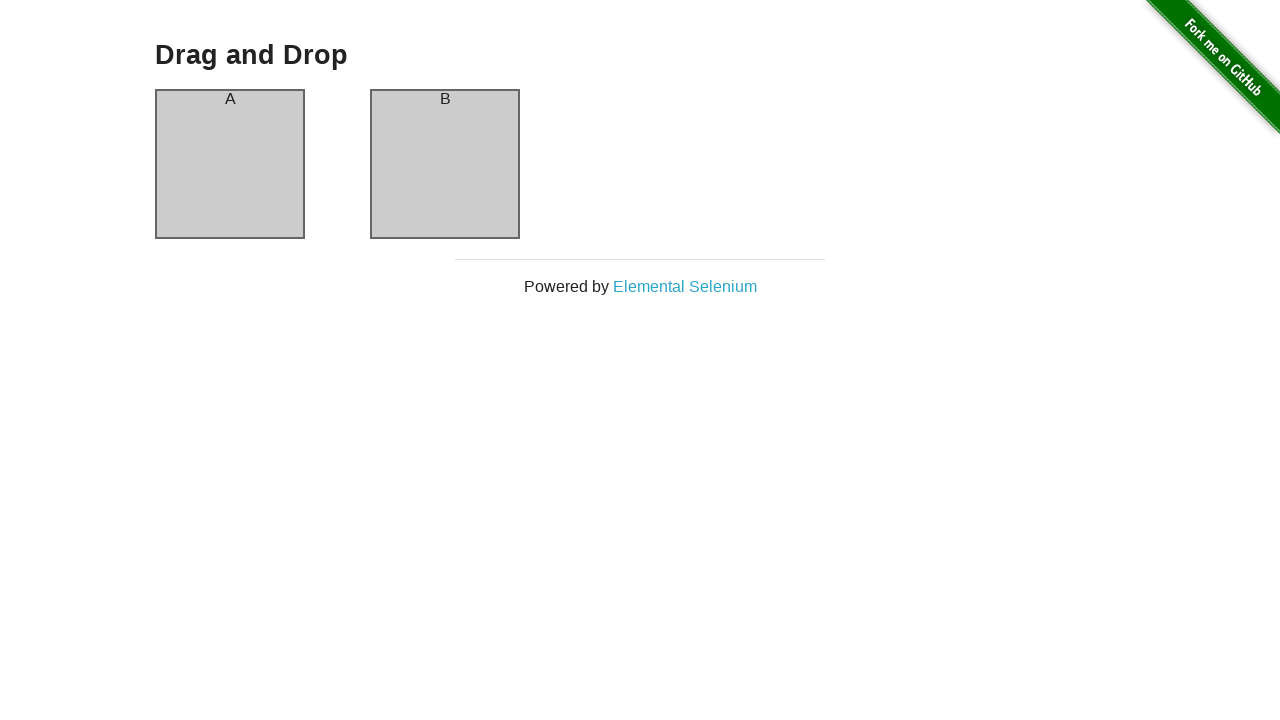

Dragged element from Column A to Column B at (445, 164)
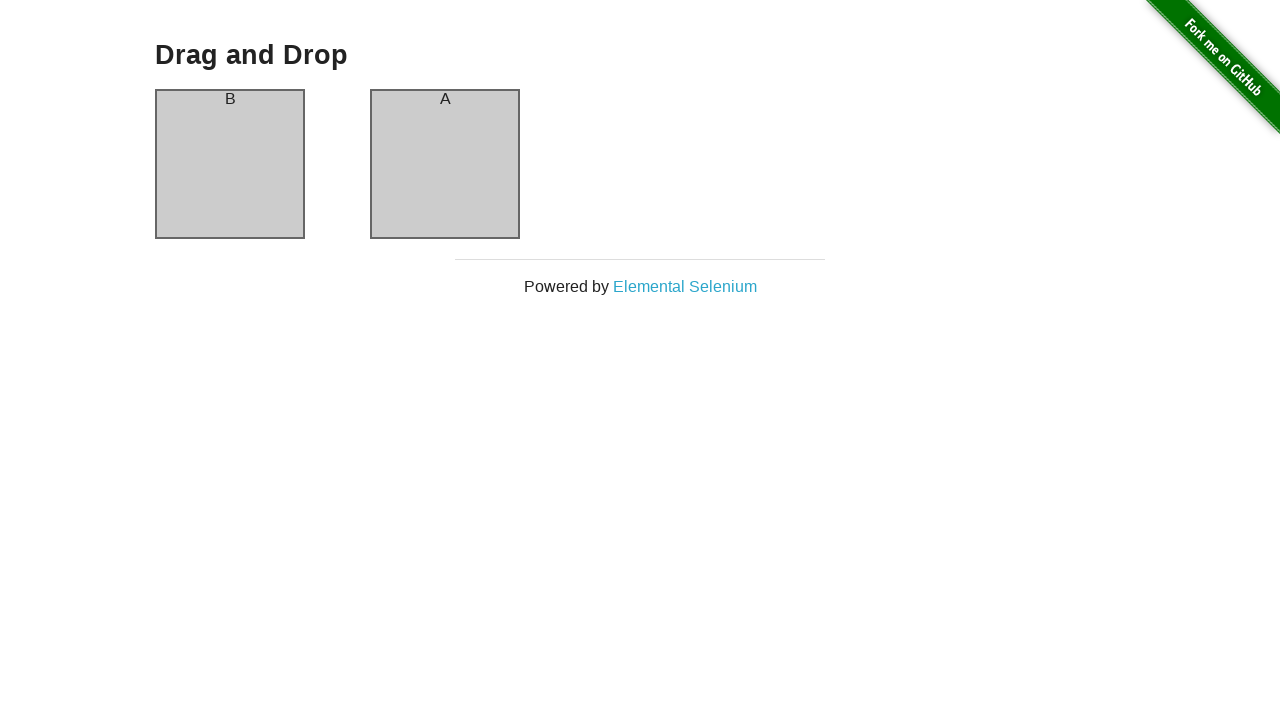

Waited 1 second to observe drag and drop result
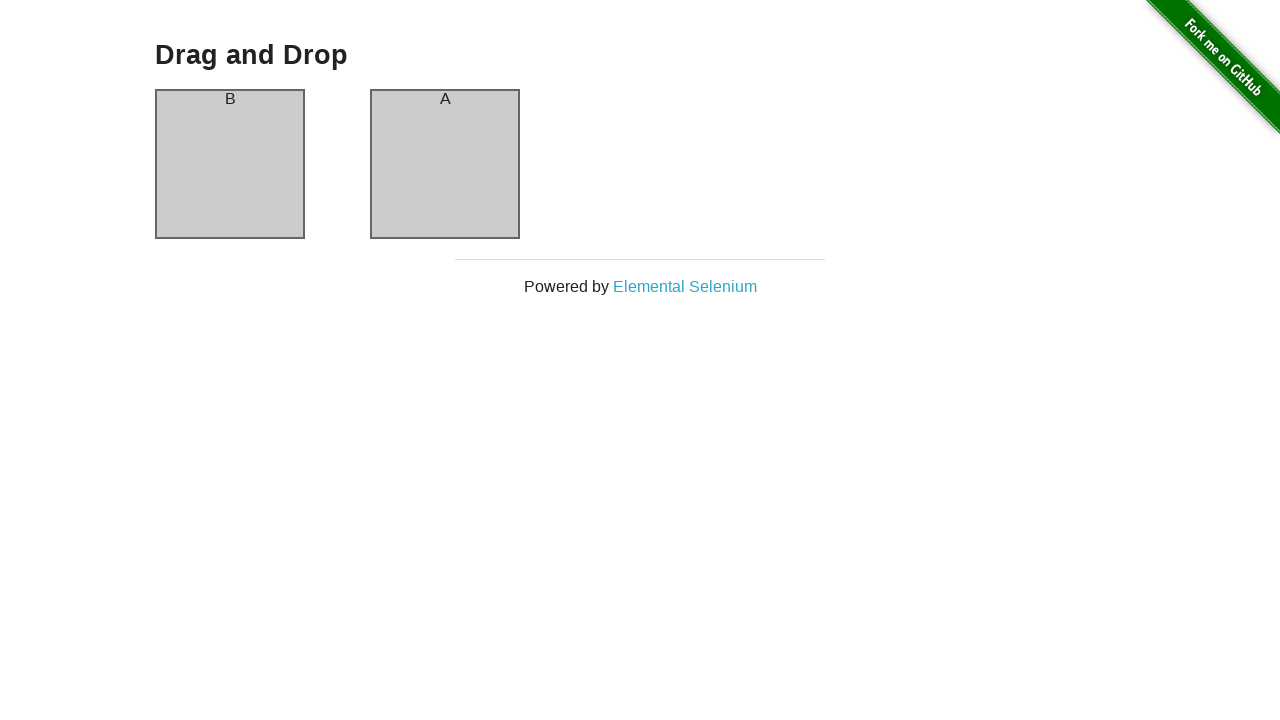

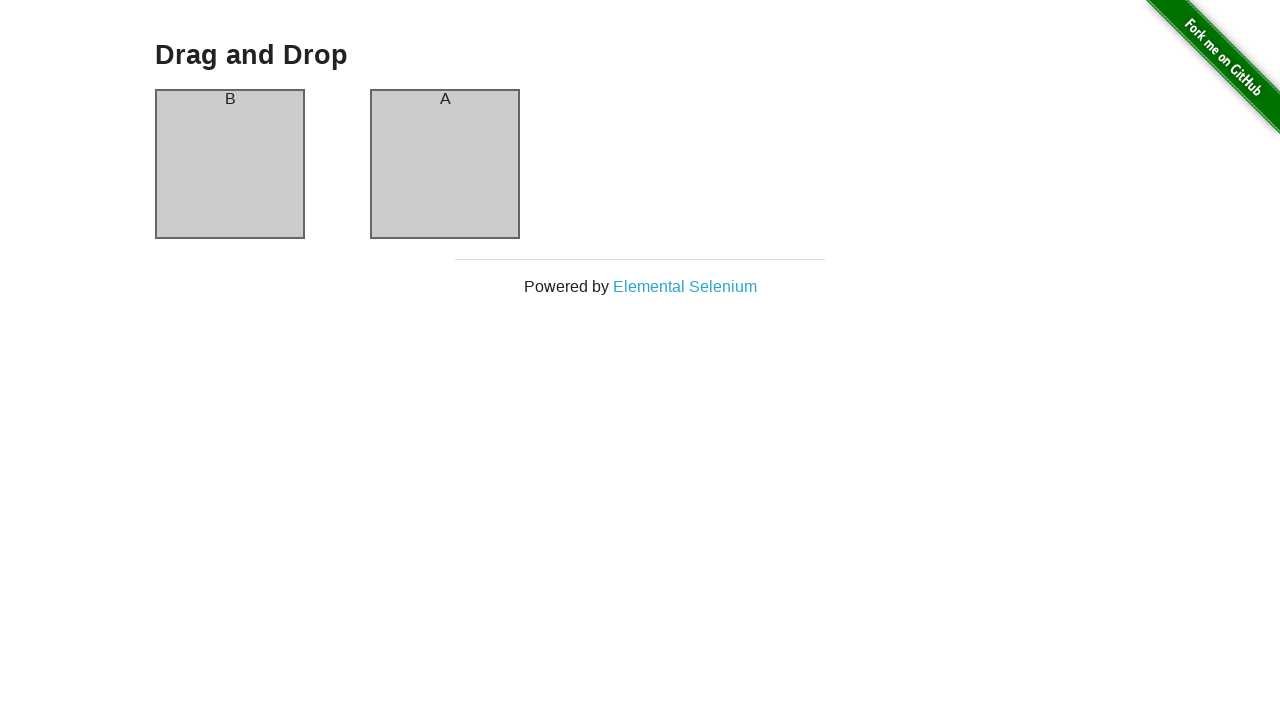